Tests filling out a practice form with personal information including name, email, gender, mobile number, date of birth, subjects, hobbies, and address, then submits the form.

Starting URL: https://demoqa.com/automation-practice-form

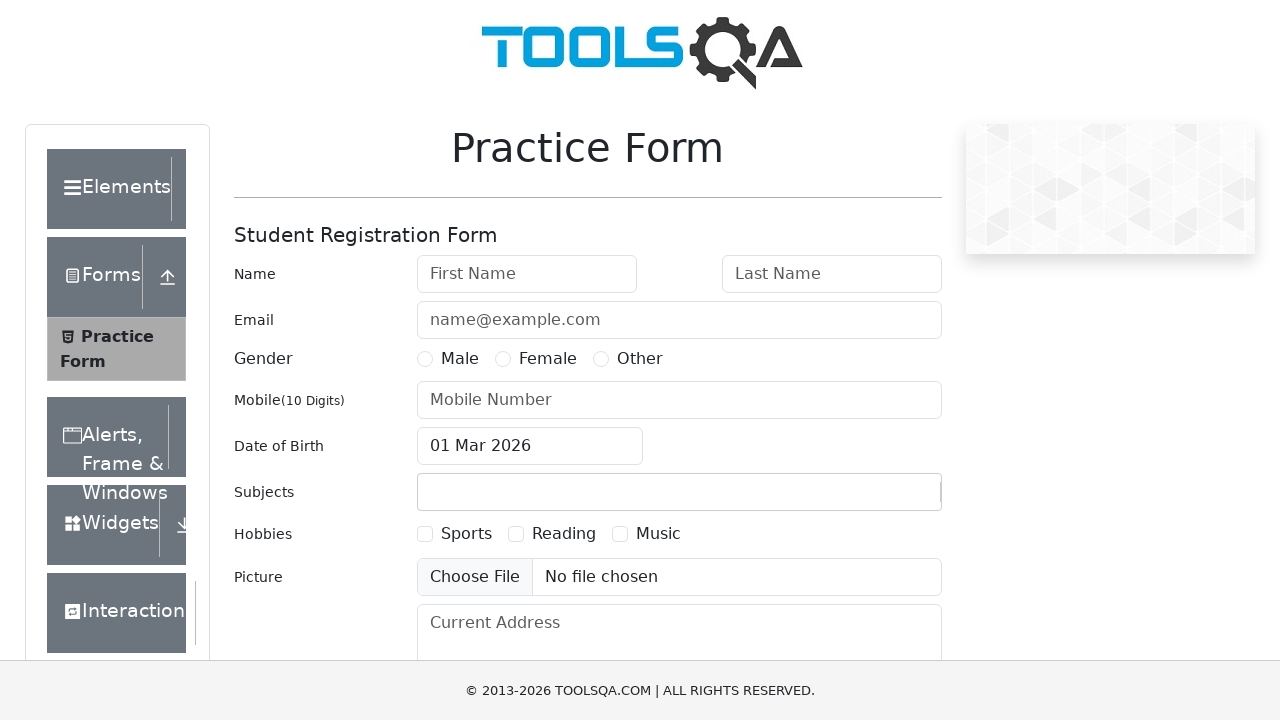

Filled first name field with 'John' on #firstName
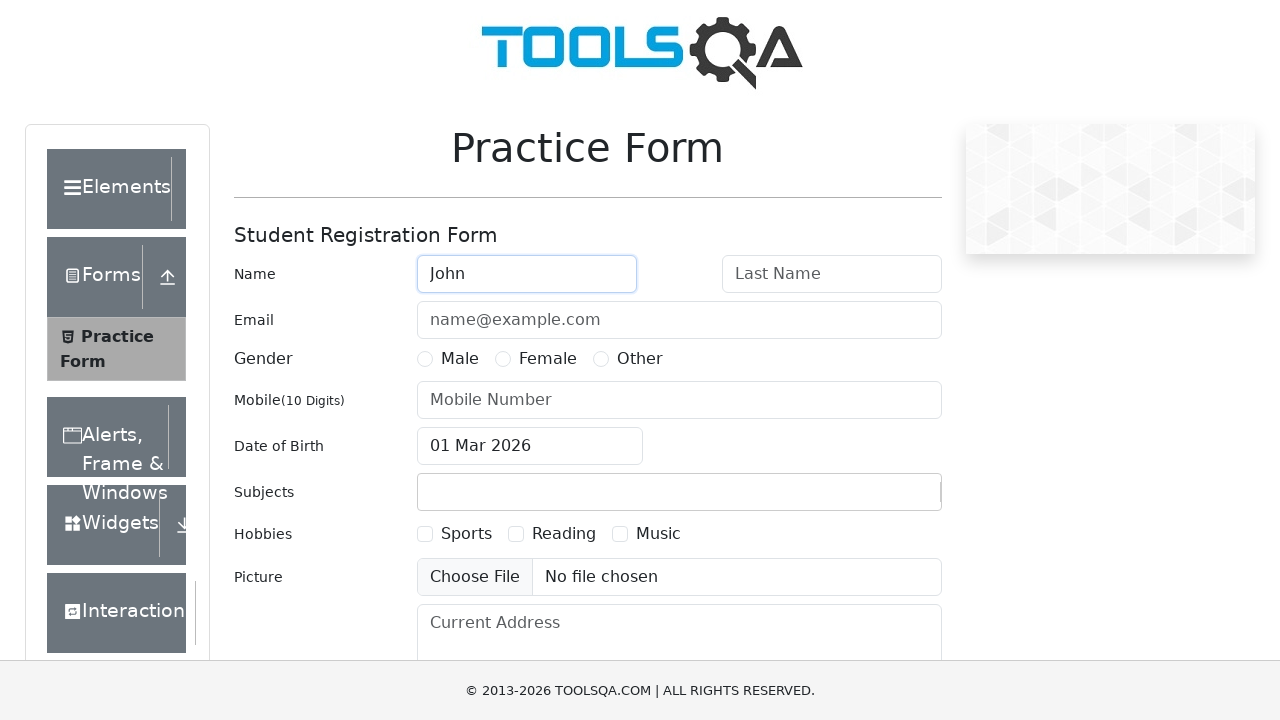

Filled last name field with 'Doe' on #lastName
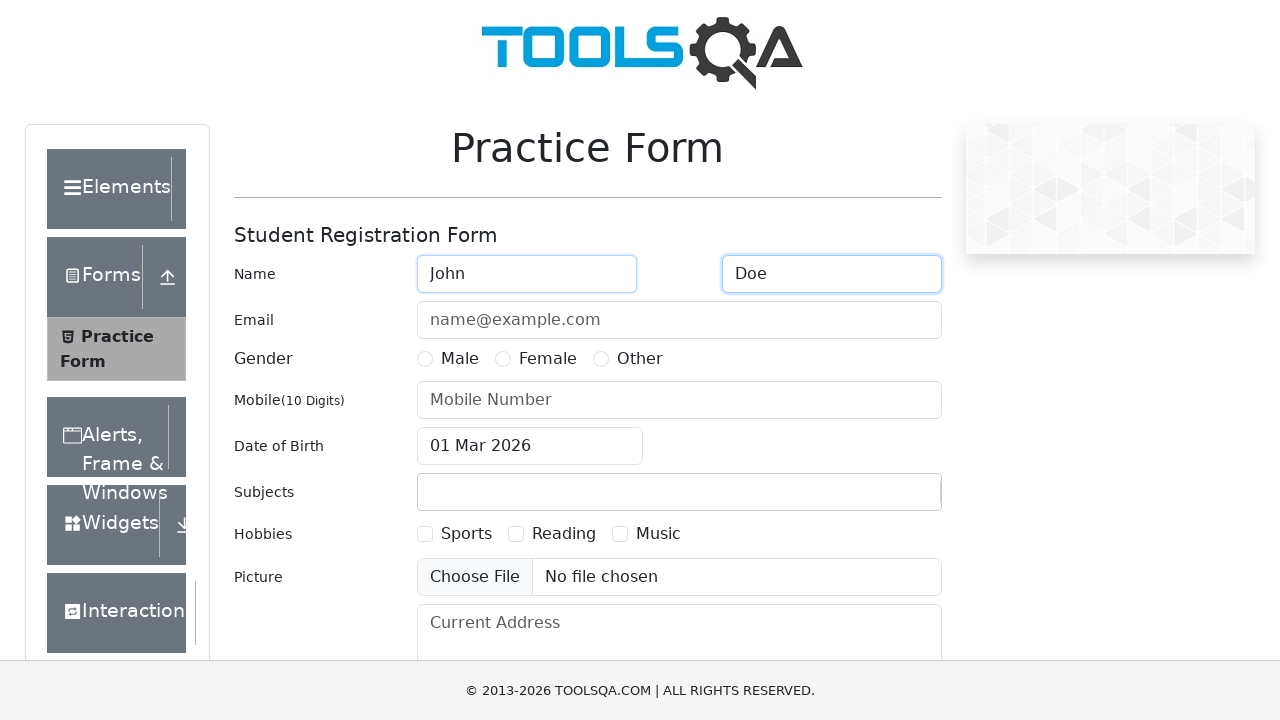

Filled email field with 'johndoe@example.com' on #userEmail
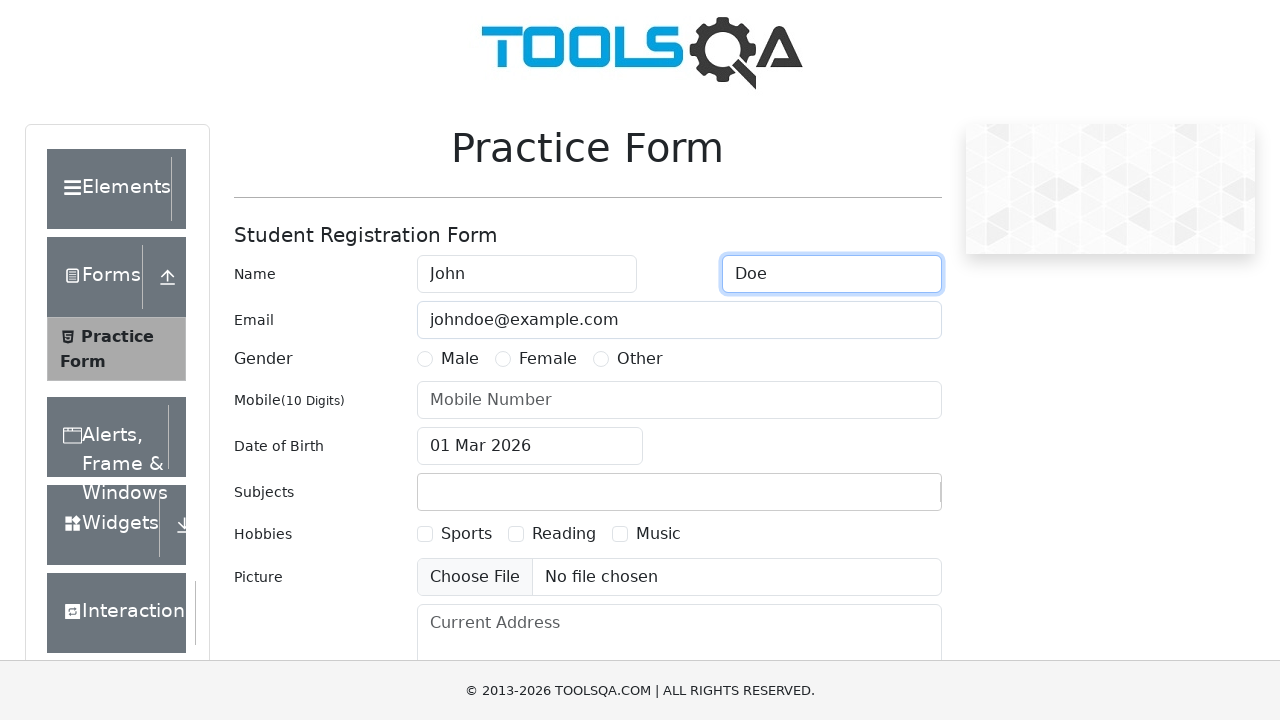

Selected 'Male' gender option
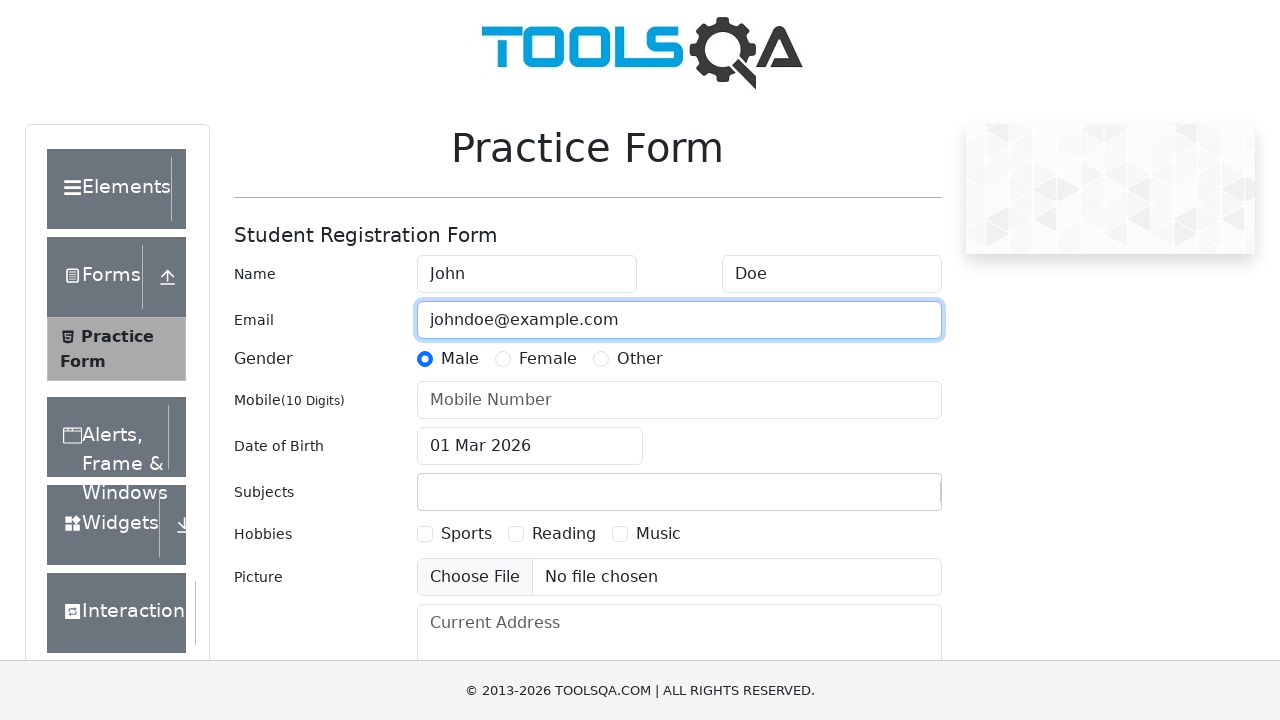

Filled mobile number field with '1234567890' on #userNumber
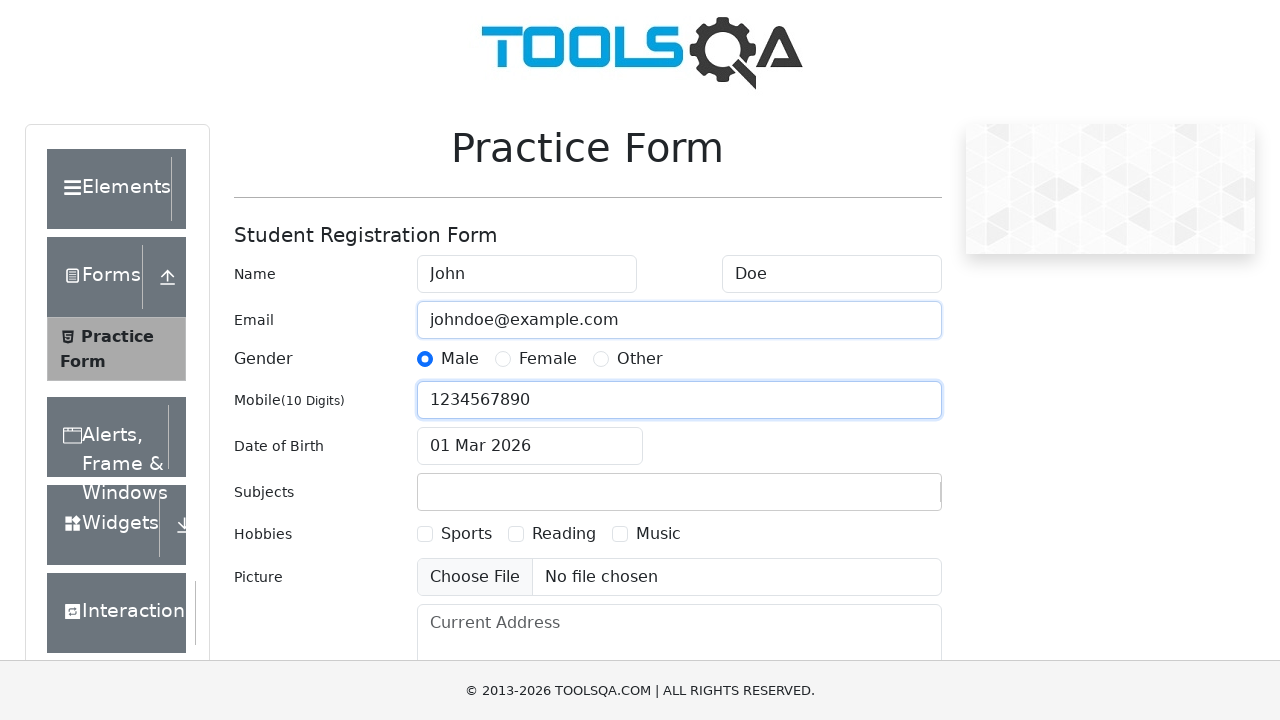

Clicked date of birth input field at (530, 446) on #dateOfBirthInput
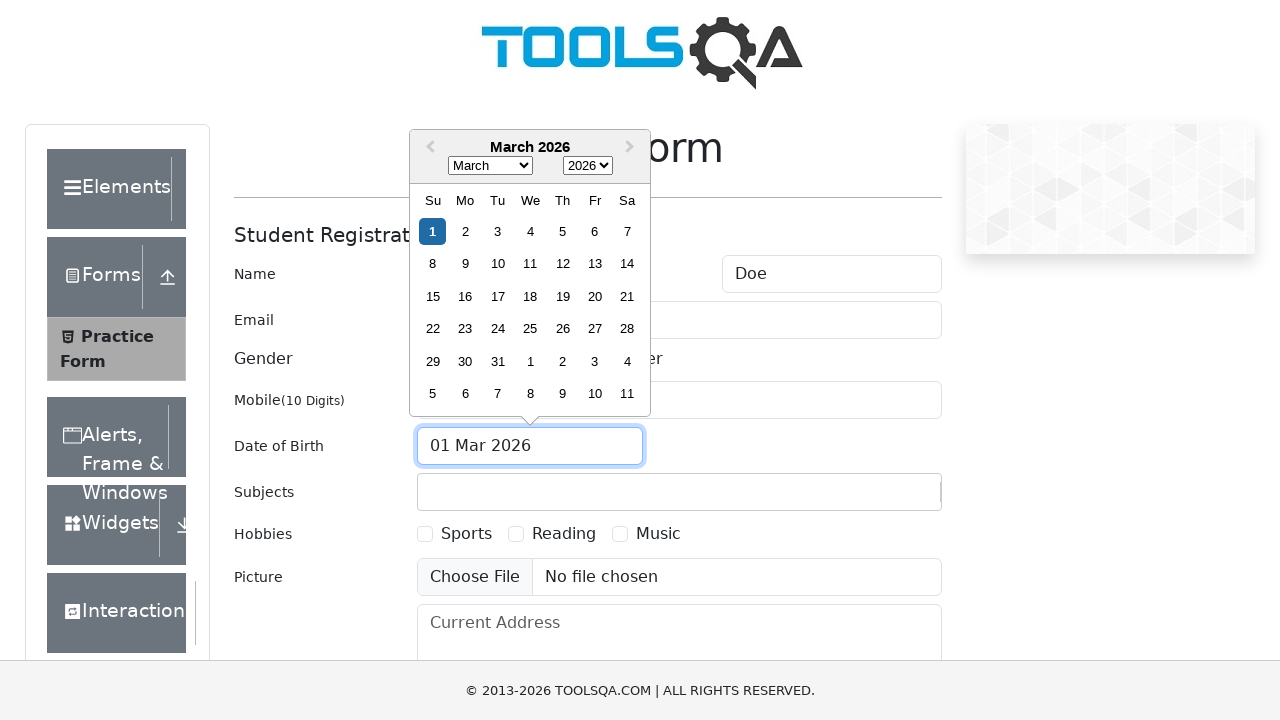

Selected all text in date field
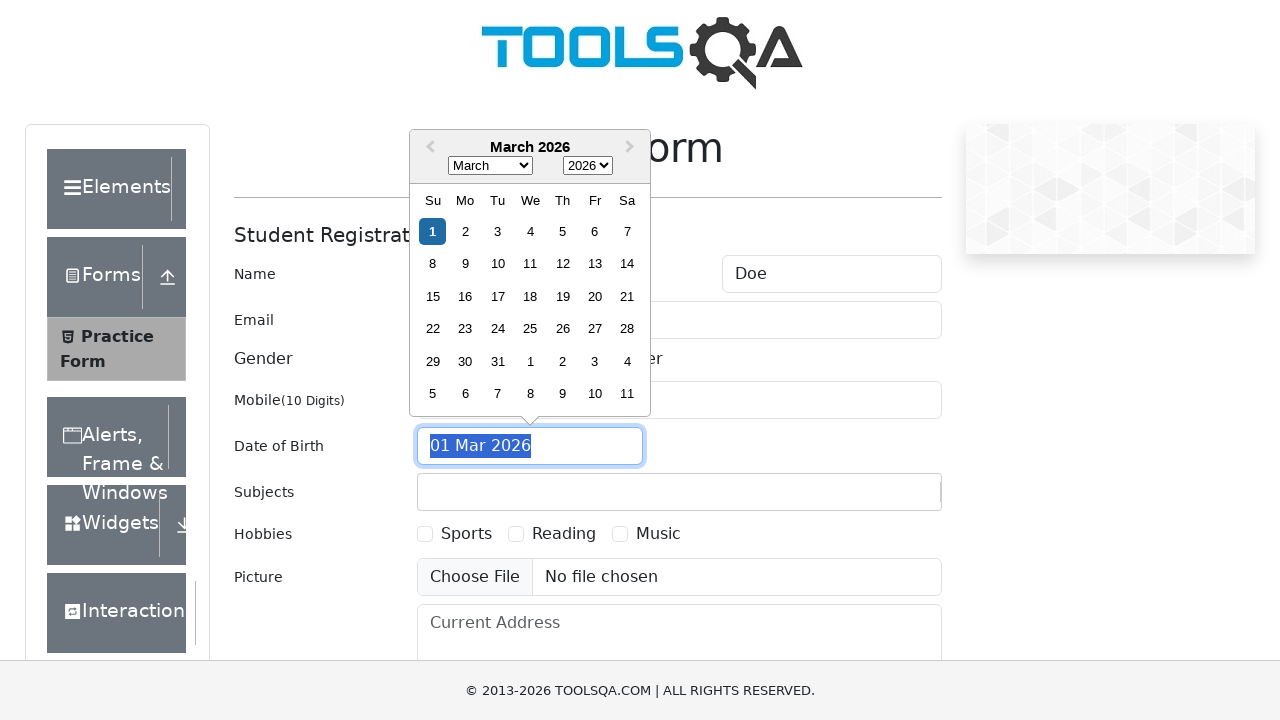

Typed date of birth '15 May 1990'
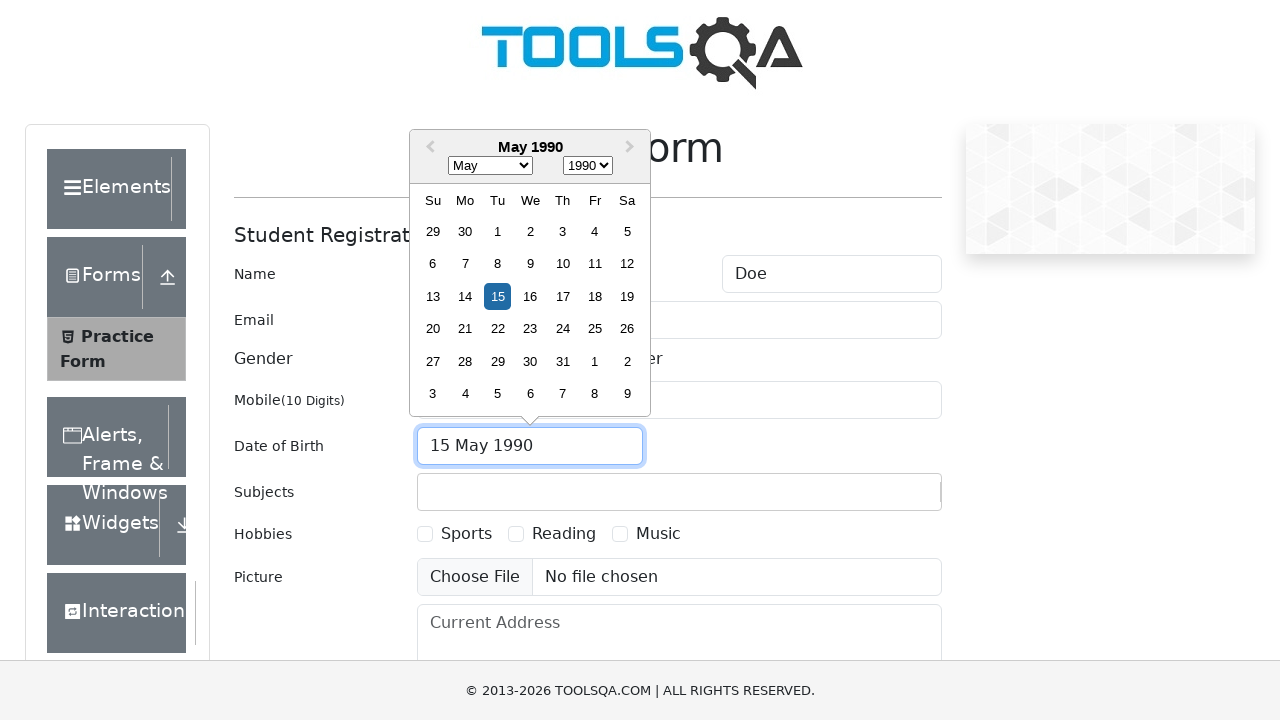

Pressed Escape to close date picker
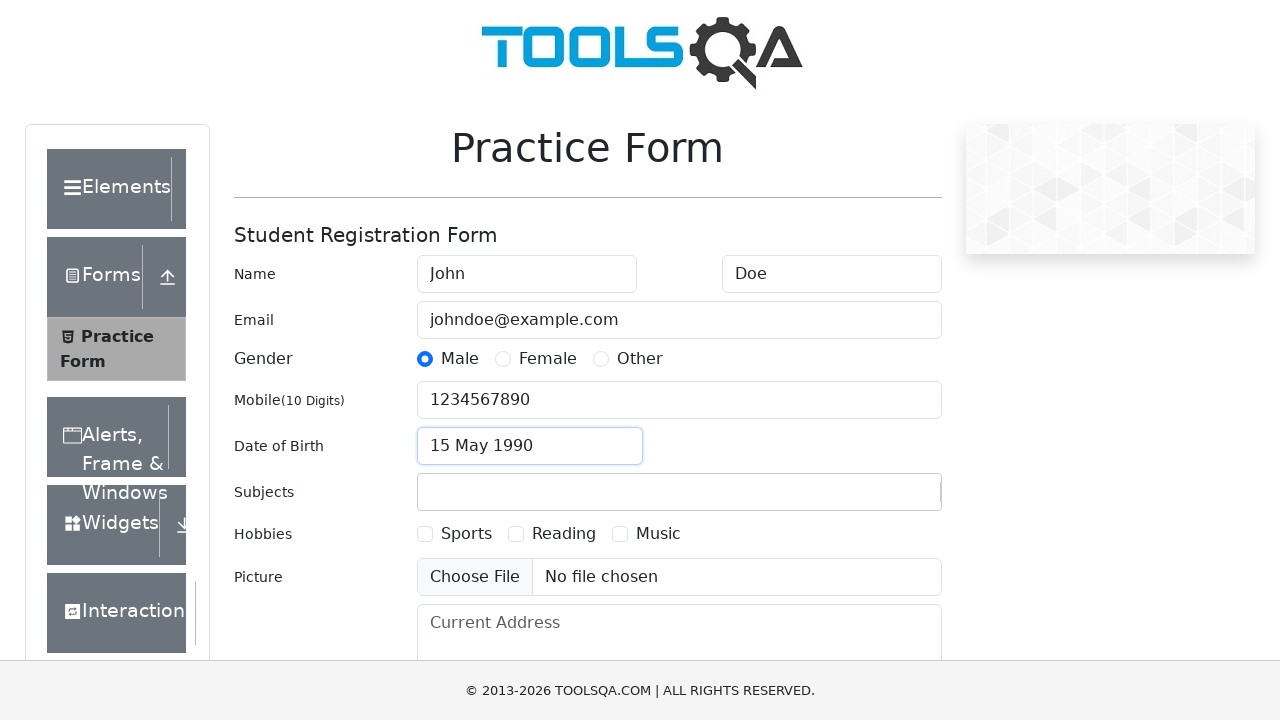

Filled subjects field with 'Maths' on #subjectsInput
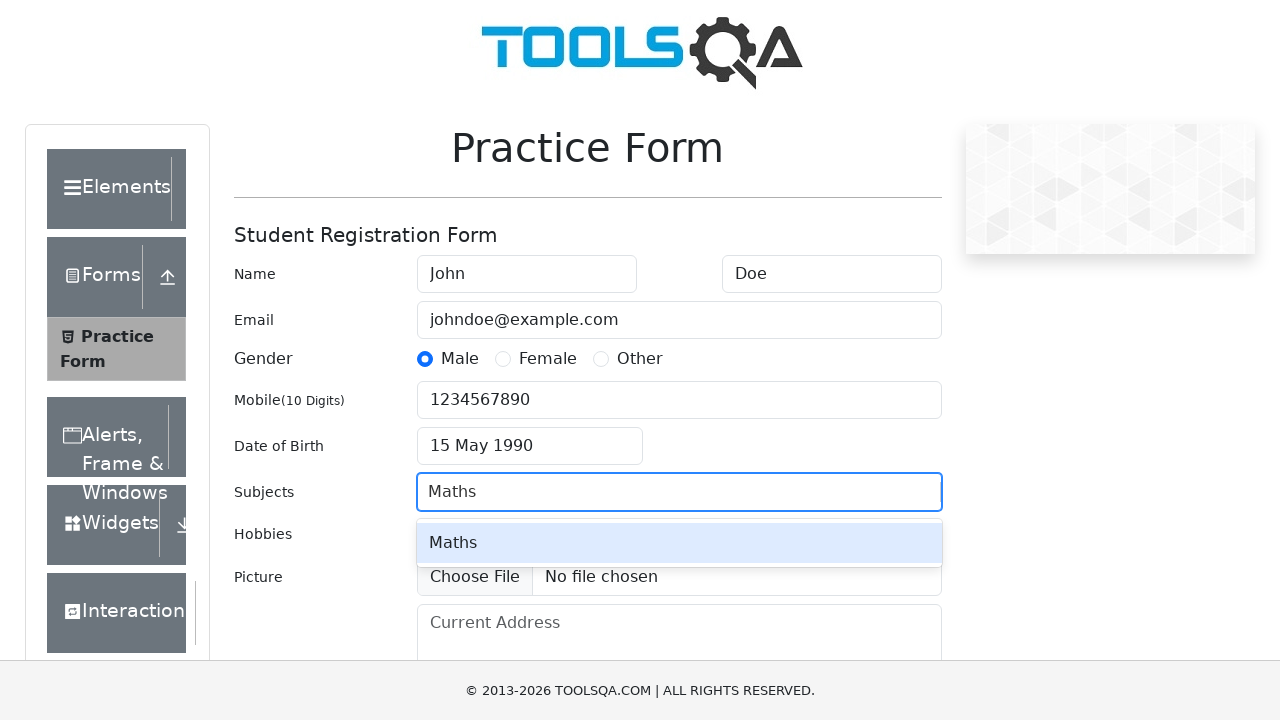

Pressed Enter to confirm subject selection
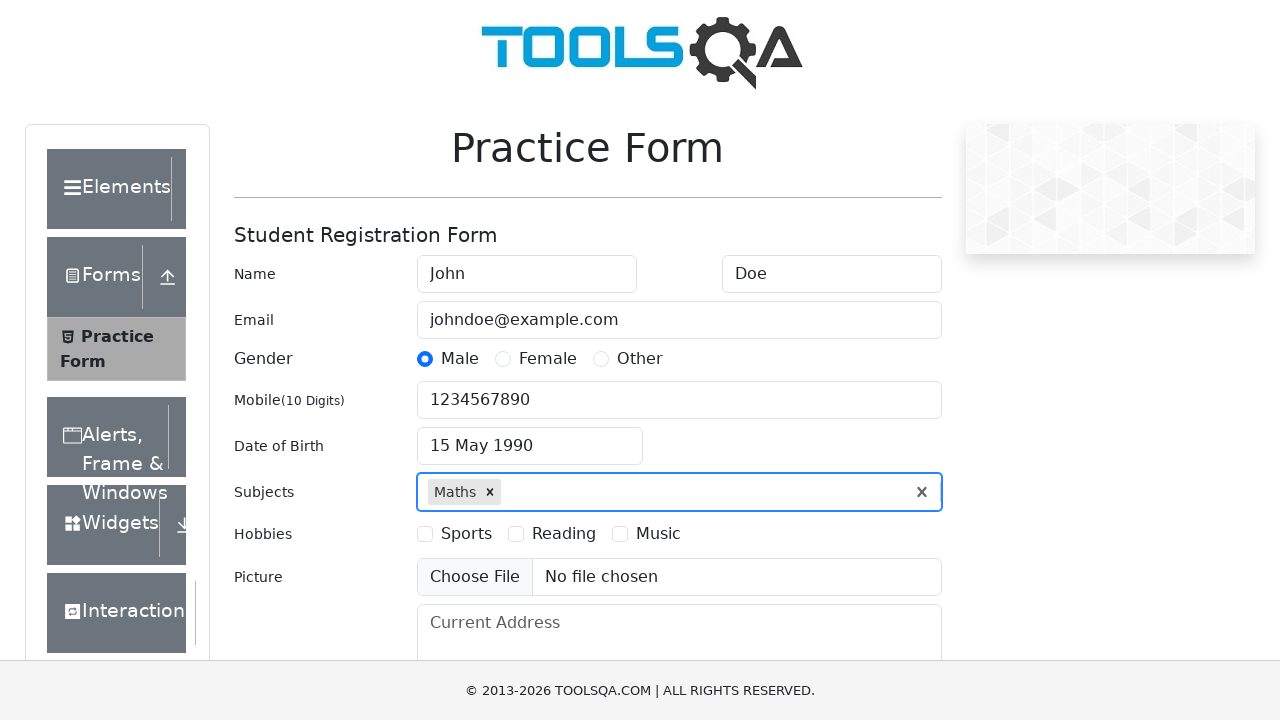

Selected 'Sports' hobby checkbox
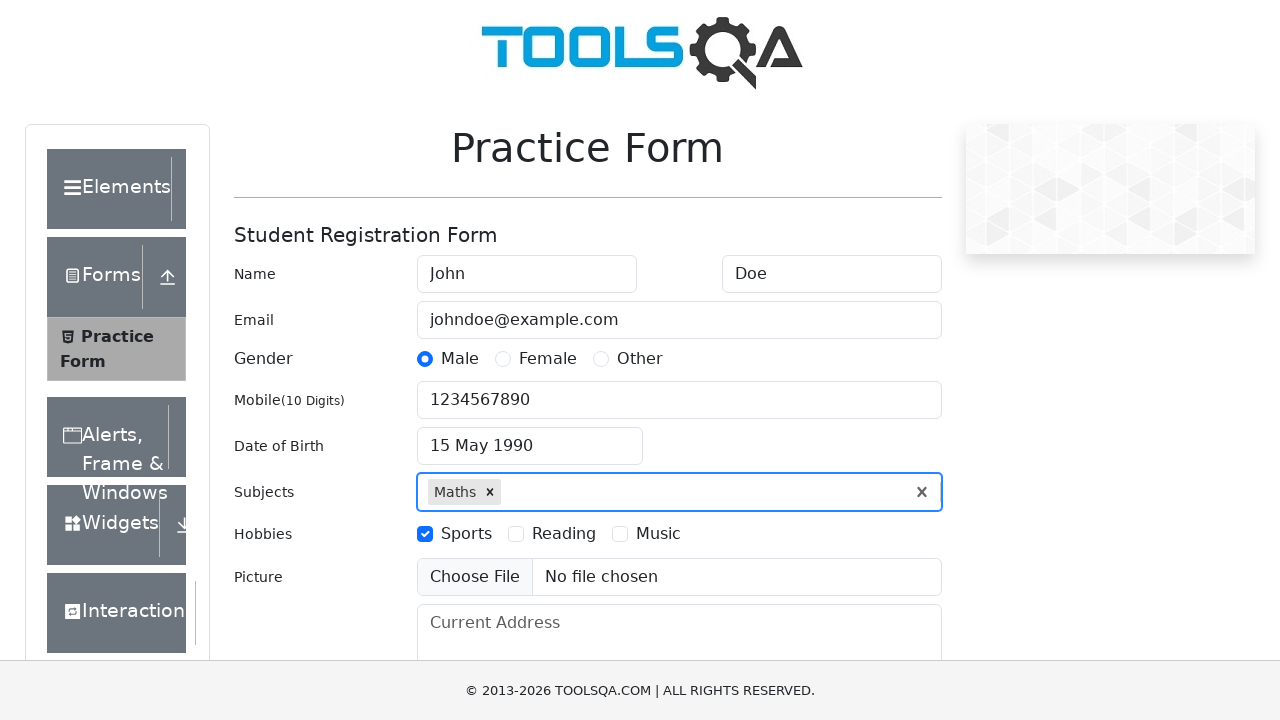

Selected 'Reading' hobby checkbox
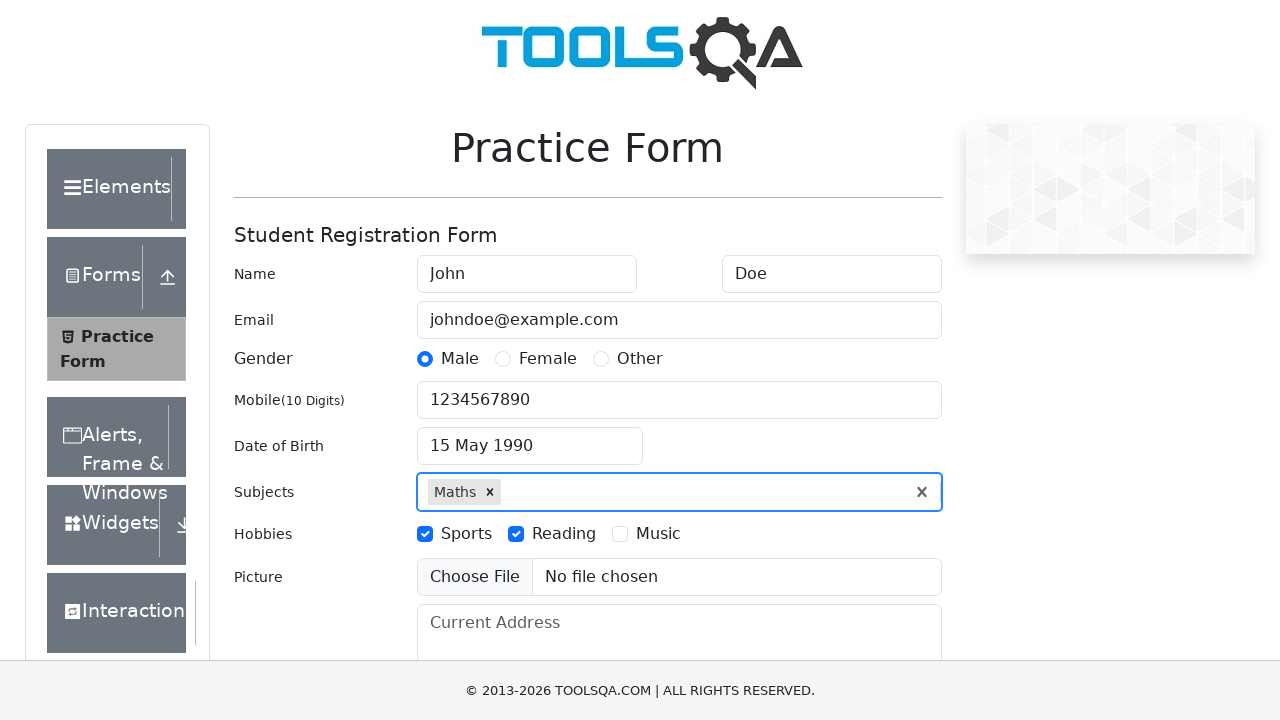

Filled current address field with '123 Main Street, City, Country' on #currentAddress
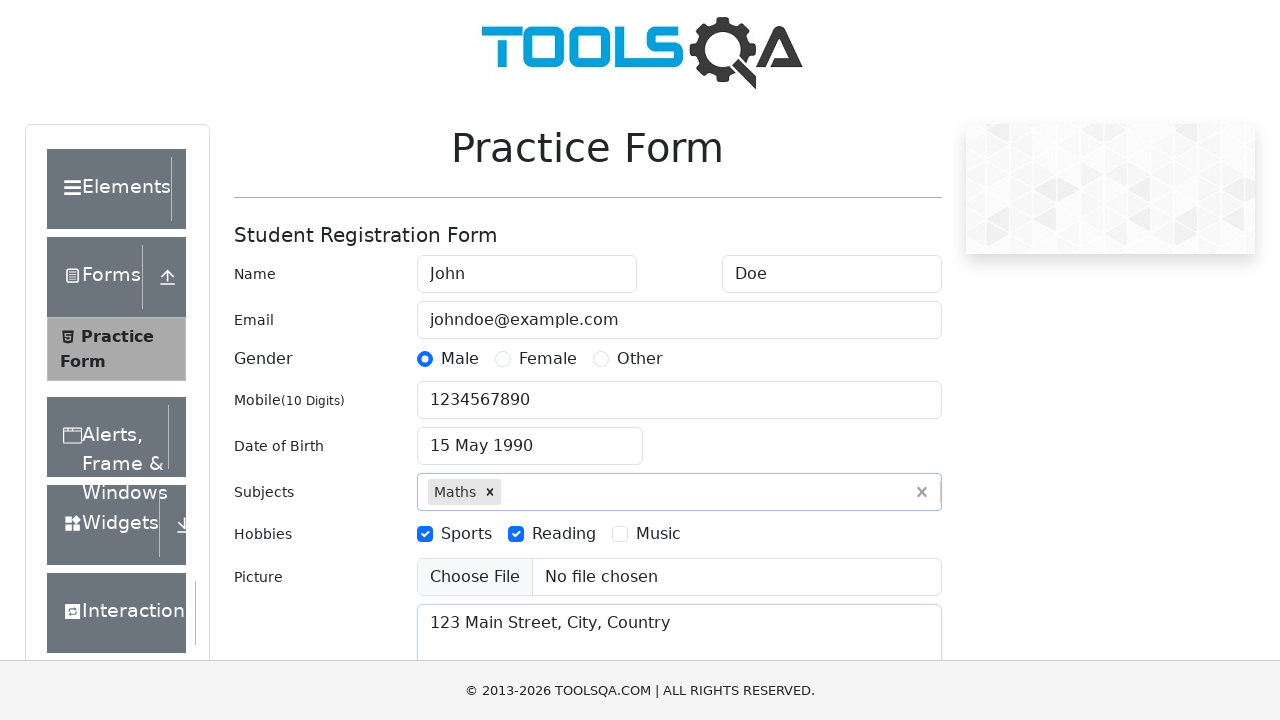

Clicked submit button to submit the form at (885, 499) on #submit
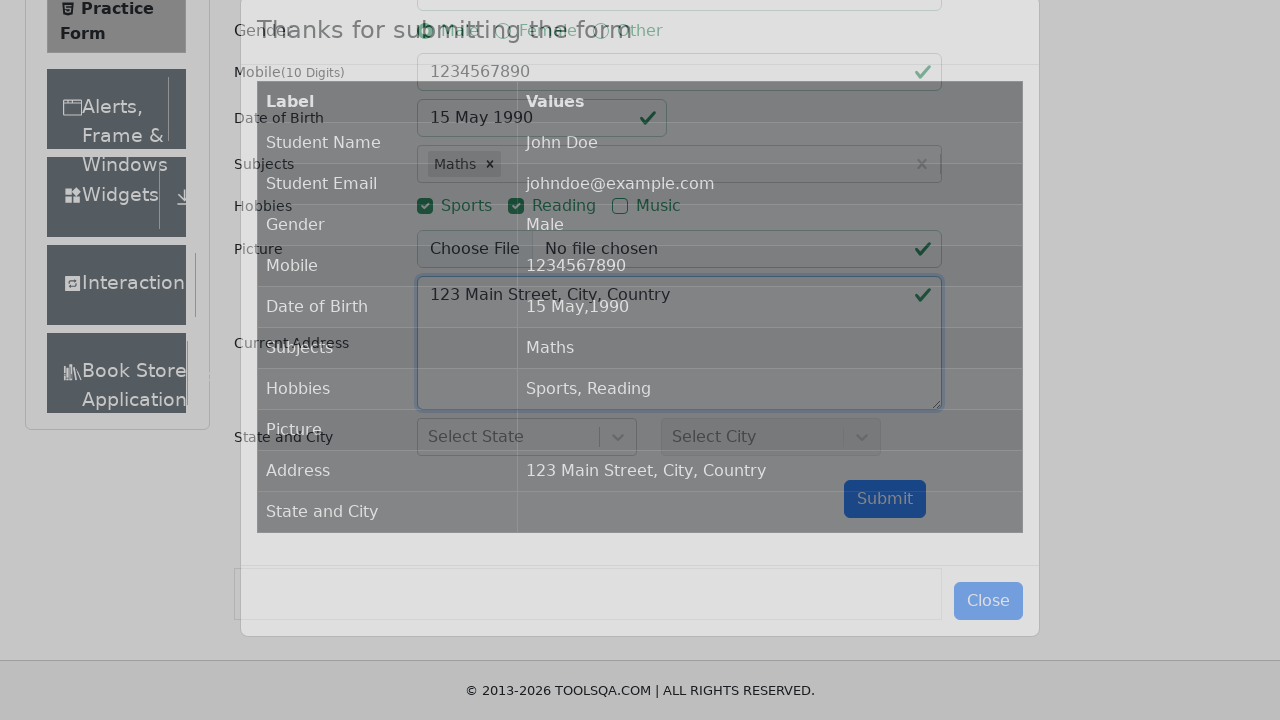

Form submission modal appeared successfully
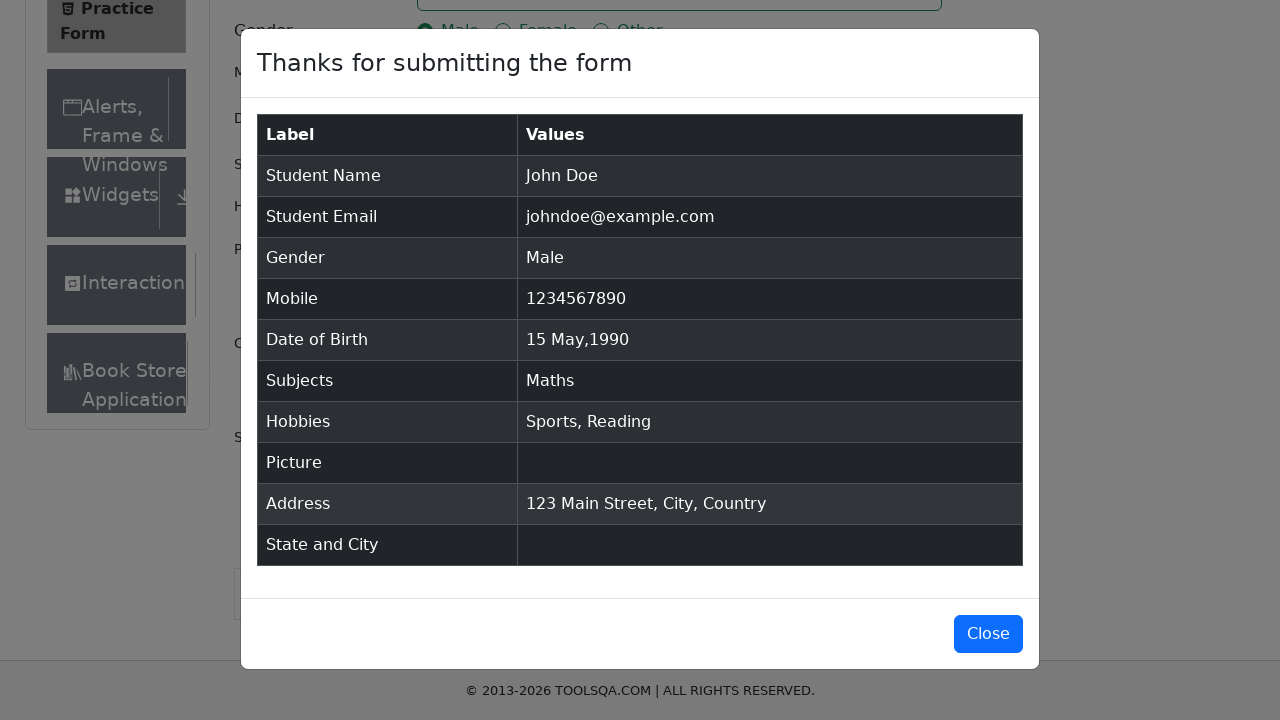

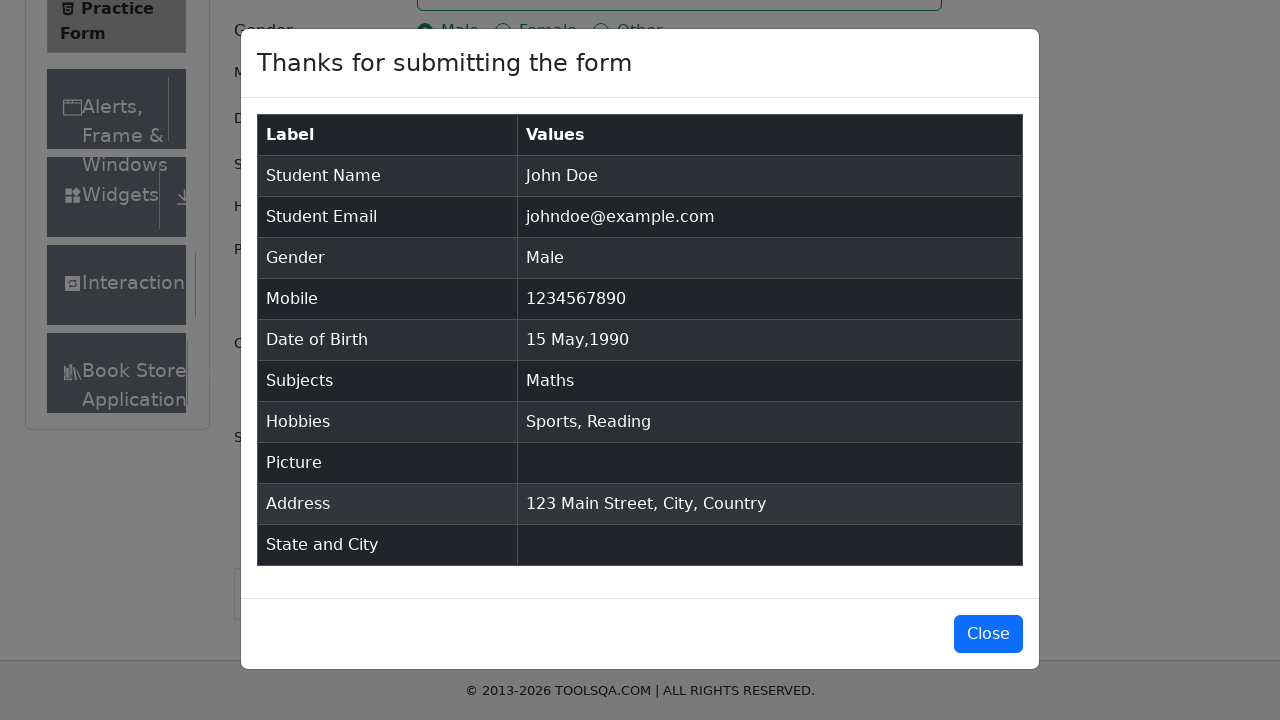